Tests scrolling by specific pixel amounts using JavaScript before filling the form field

Starting URL: http://formy-project.herokuapp.com/scroll

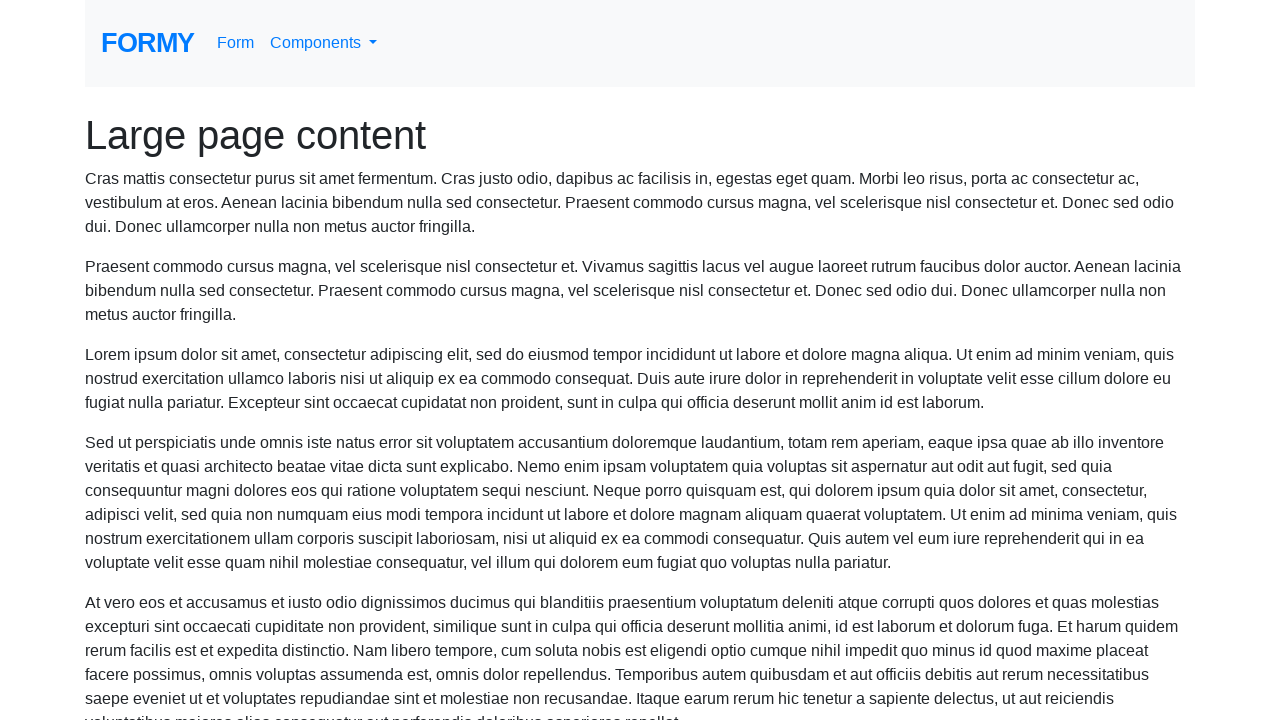

Scrolled down by 200 pixels using JavaScript
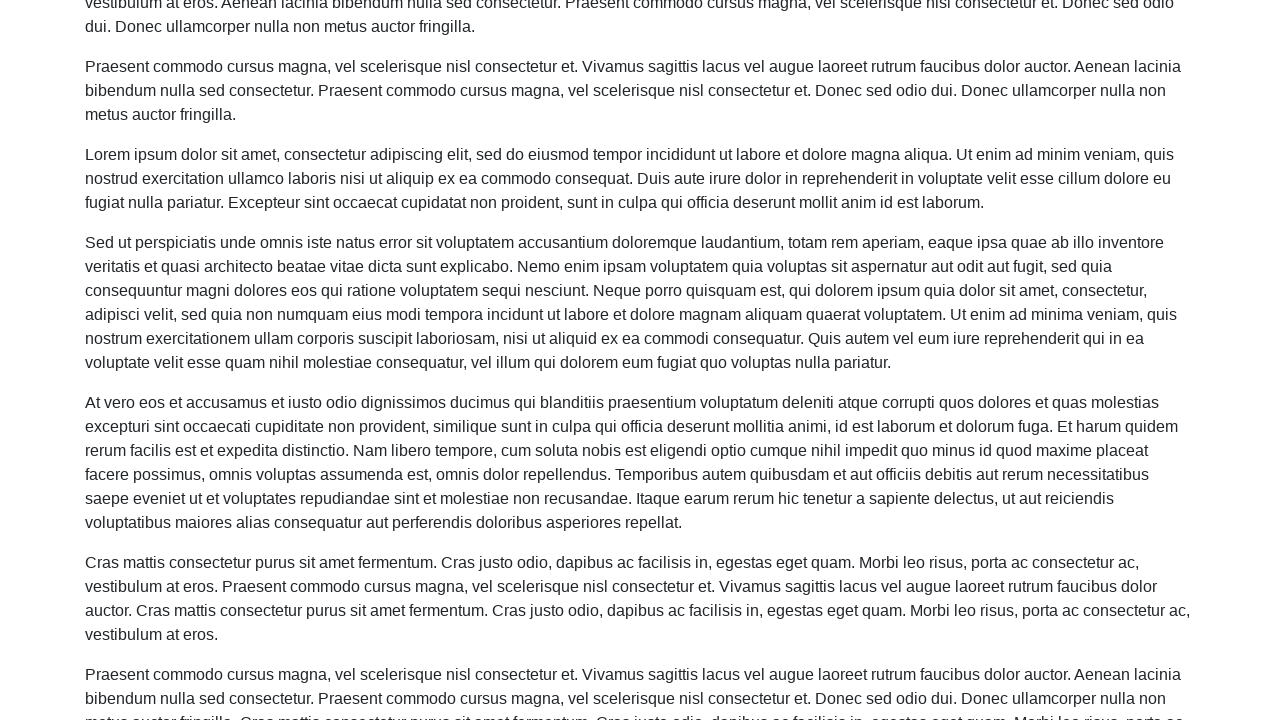

Filled name field with 'Janesh Kodikara' on #name
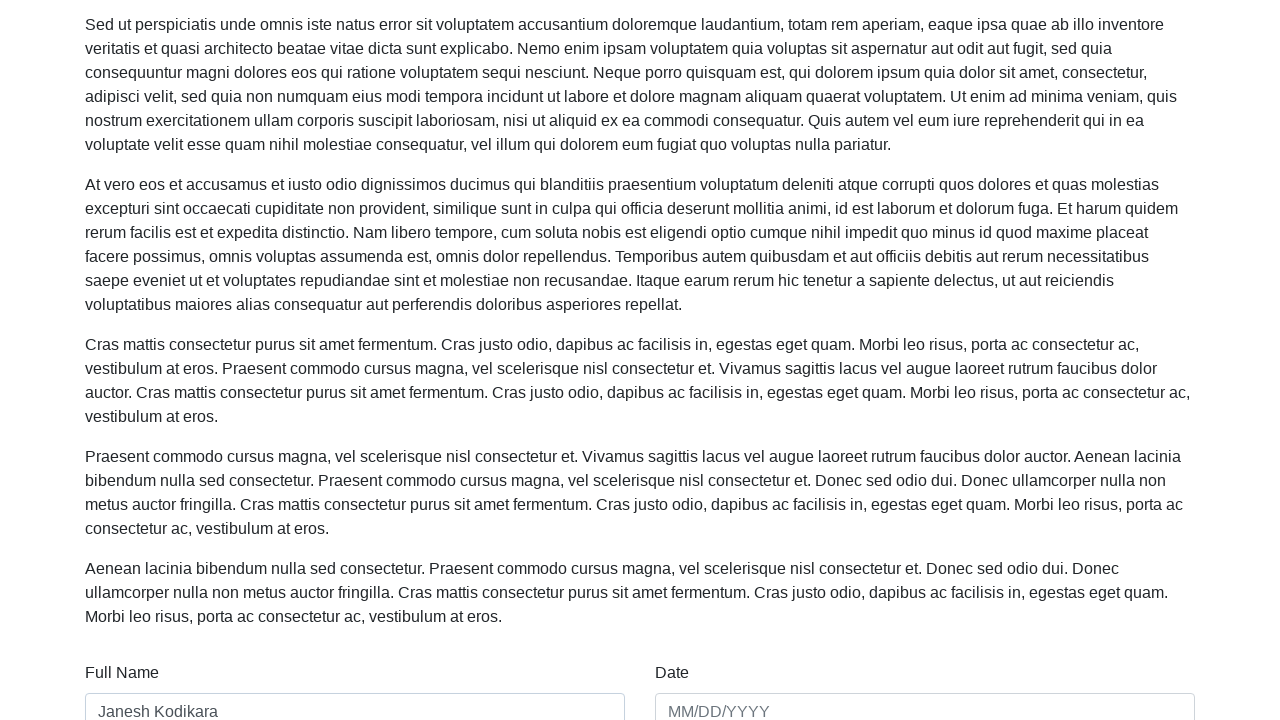

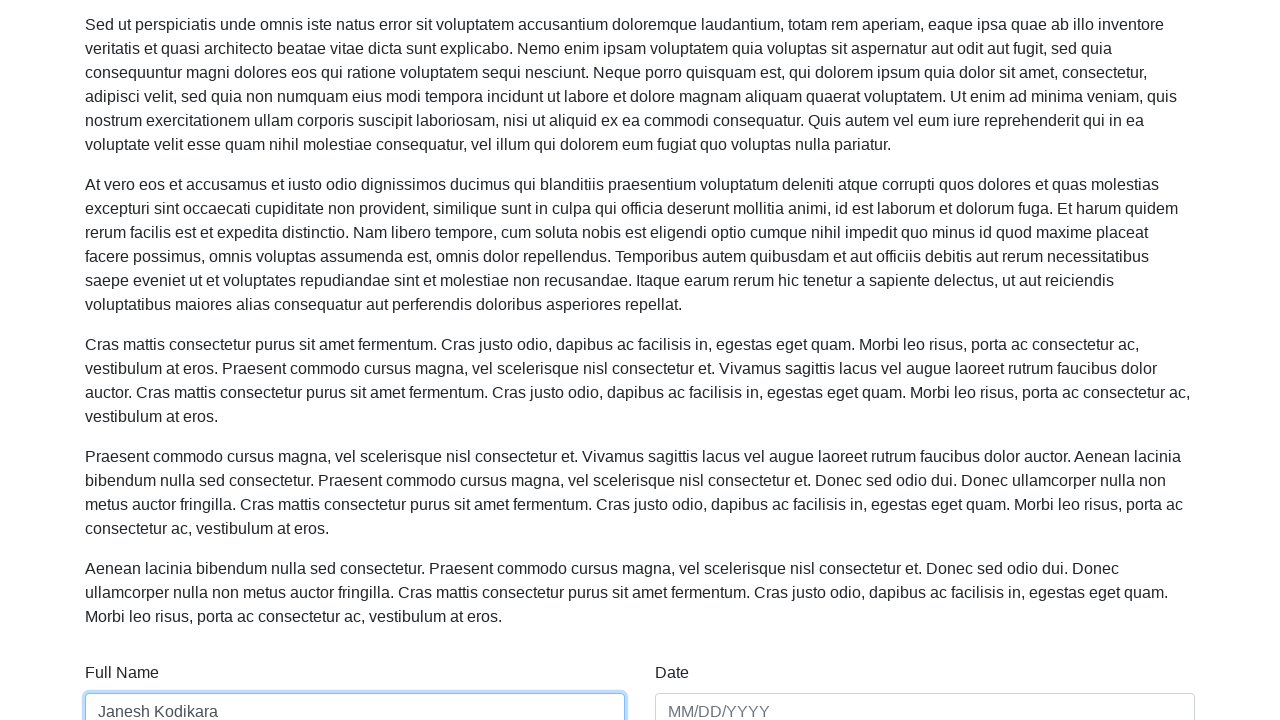